Tests a page with implicit wait functionality by clicking a verify button and checking for a success message

Starting URL: http://suninjuly.github.io/wait1.html

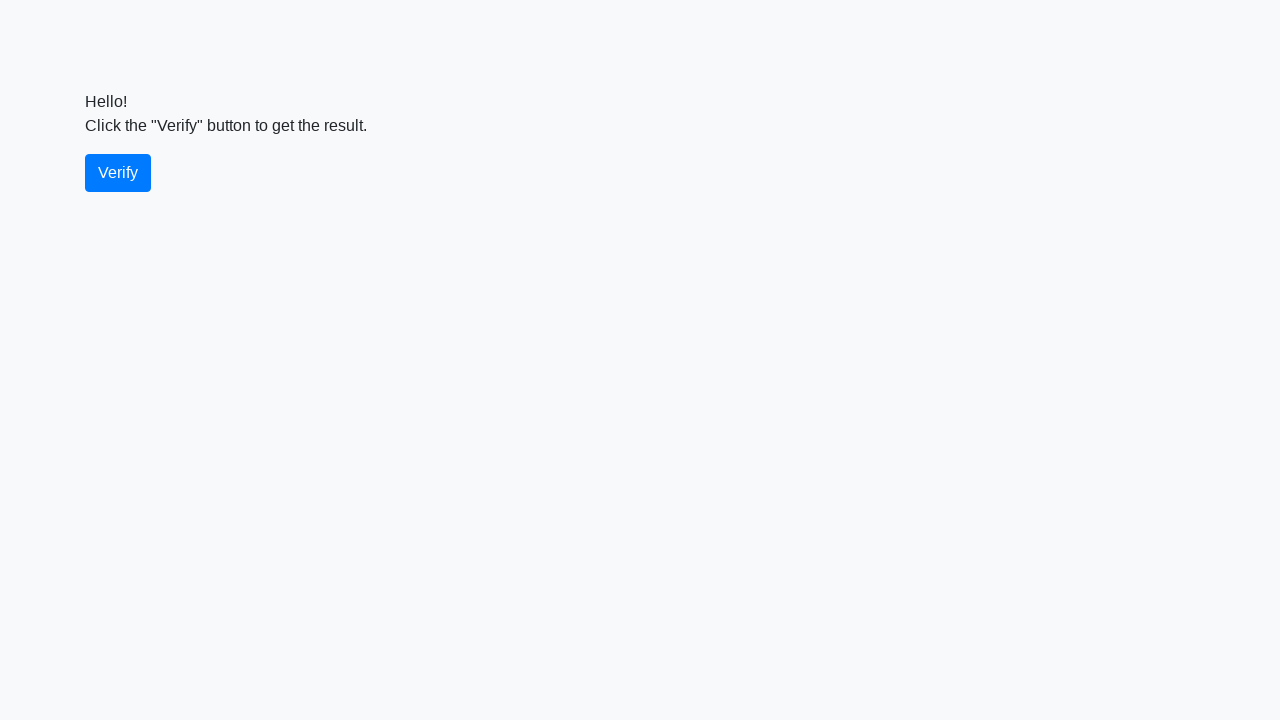

Clicked the verify button at (118, 173) on #verify
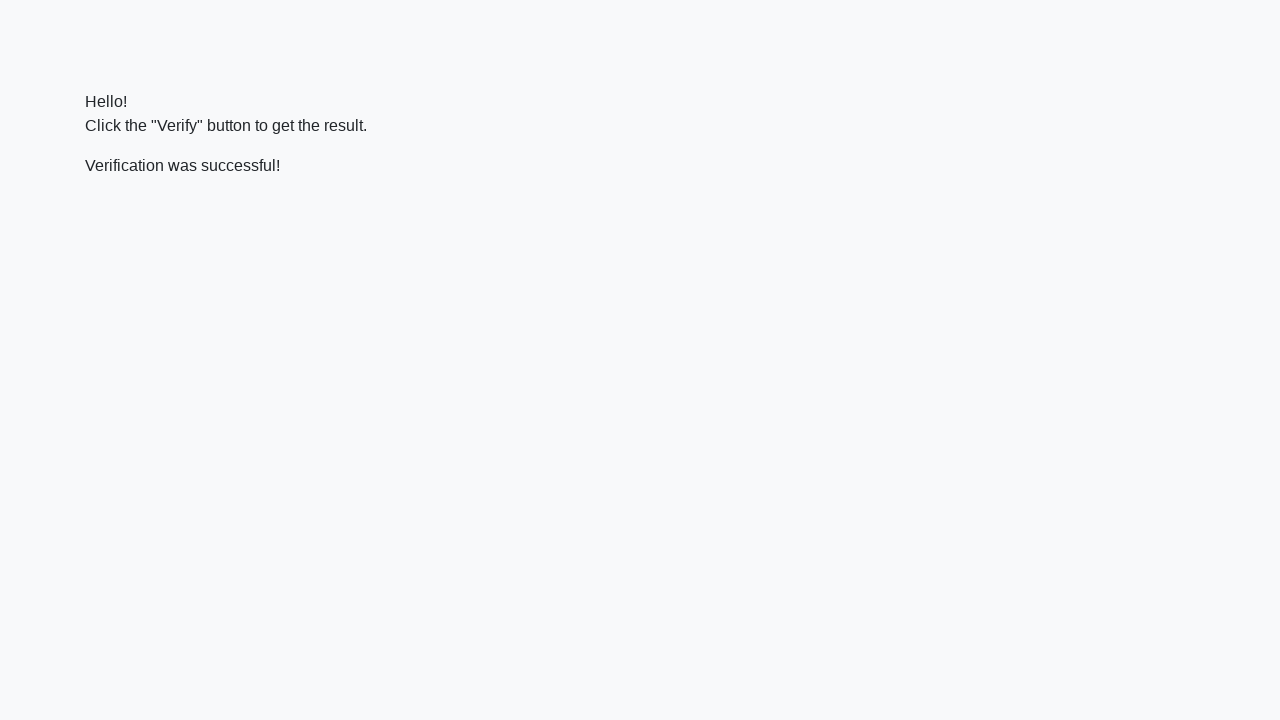

Success message appeared
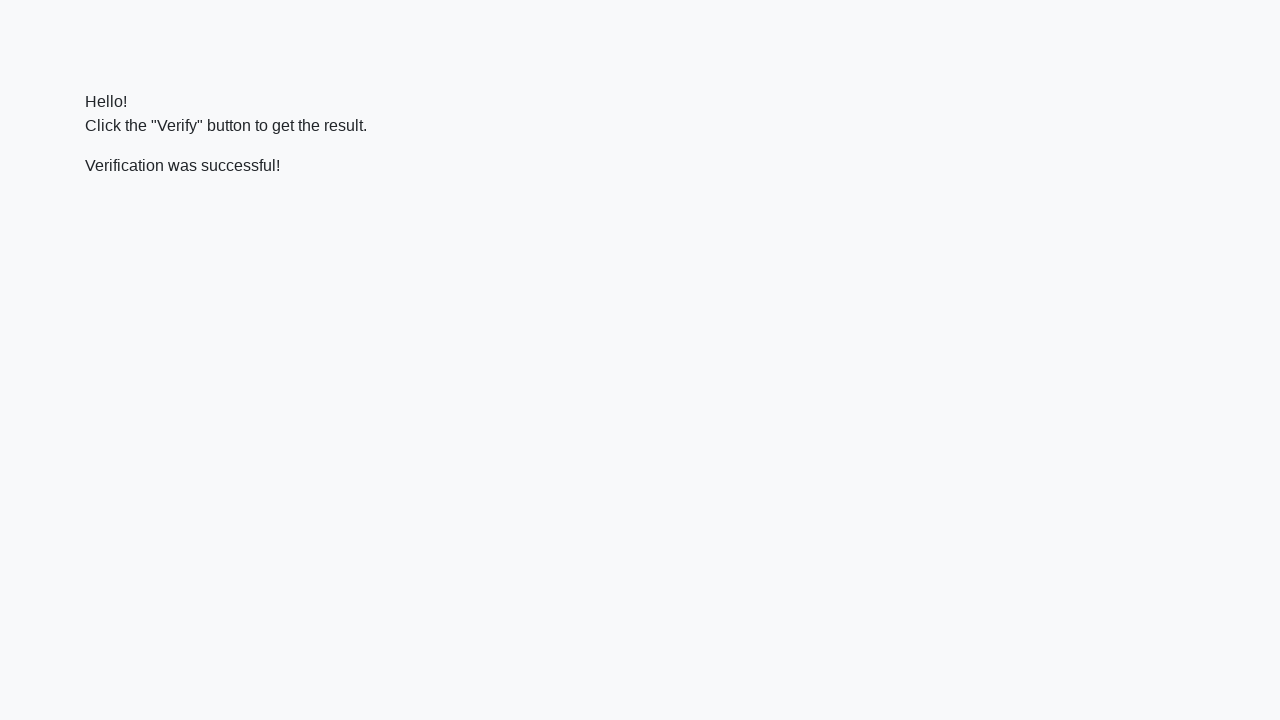

Verified 'successful' text in success message
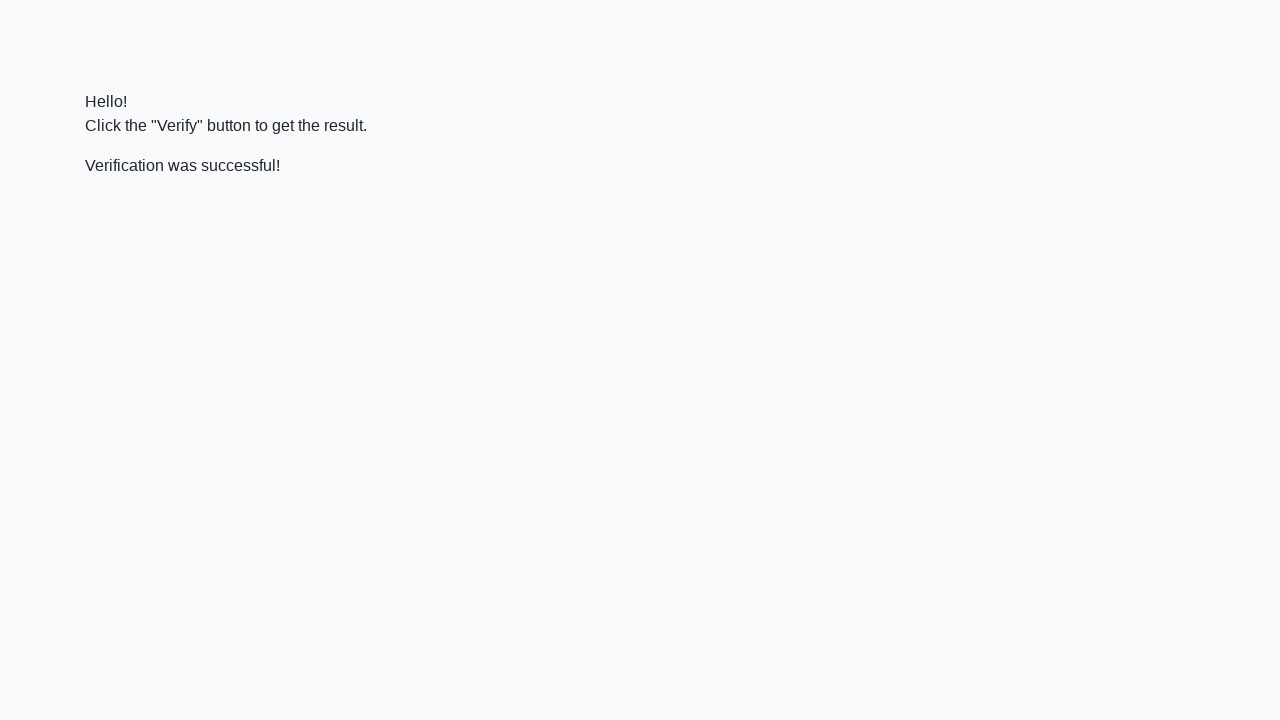

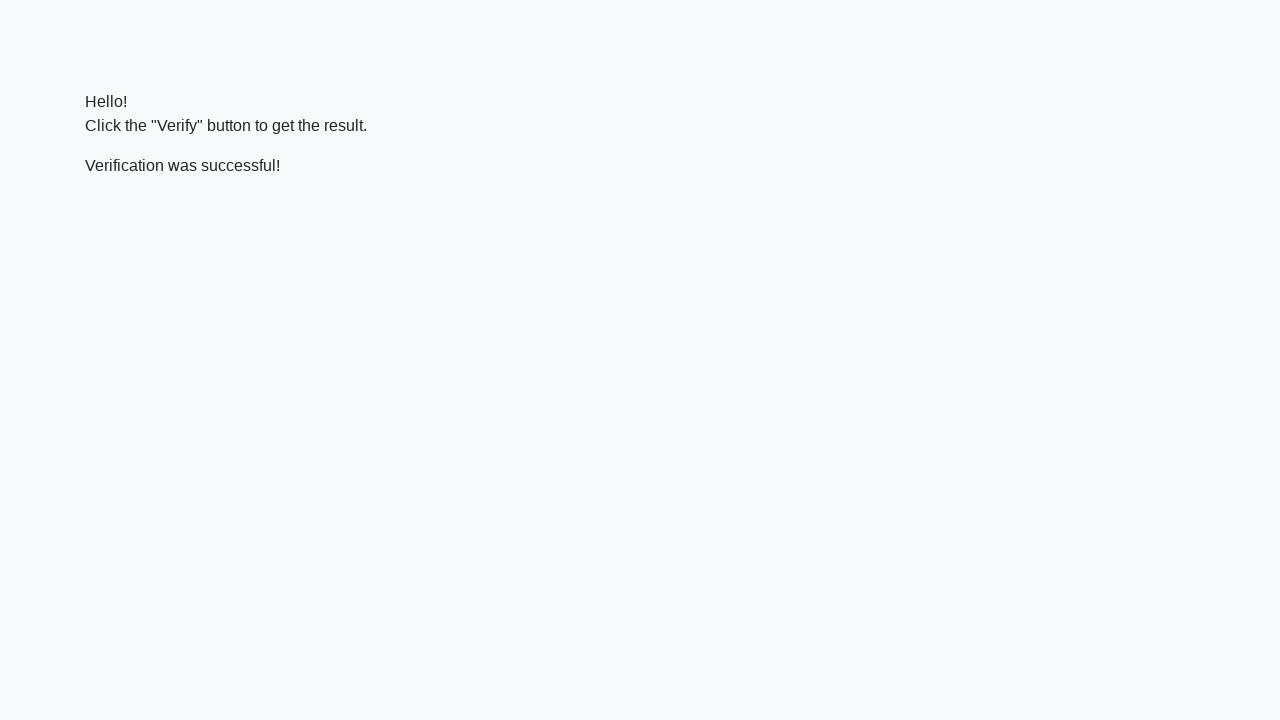